Tests a Korean fortune-telling/horoscope form by filling in a name and selecting a birth year, then submitting the form

Starting URL: https://www.unsin.co.kr/unse/saju/total/form

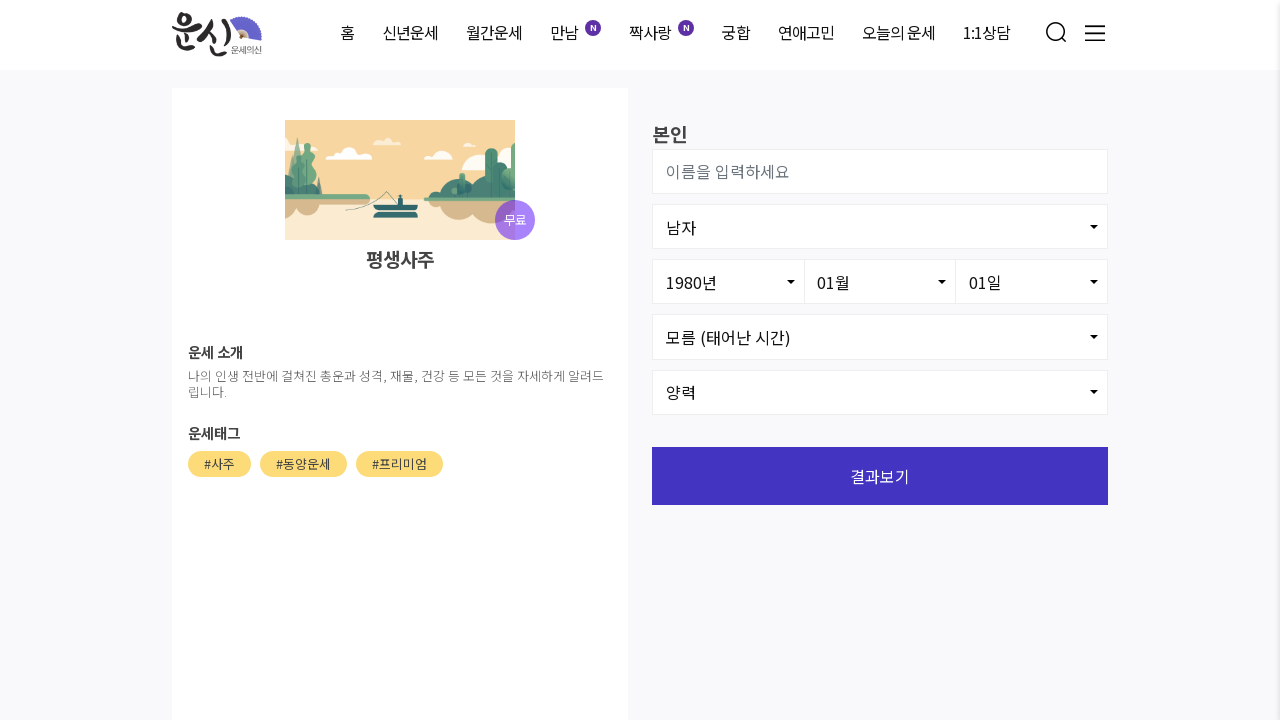

Waited for user name input field to load
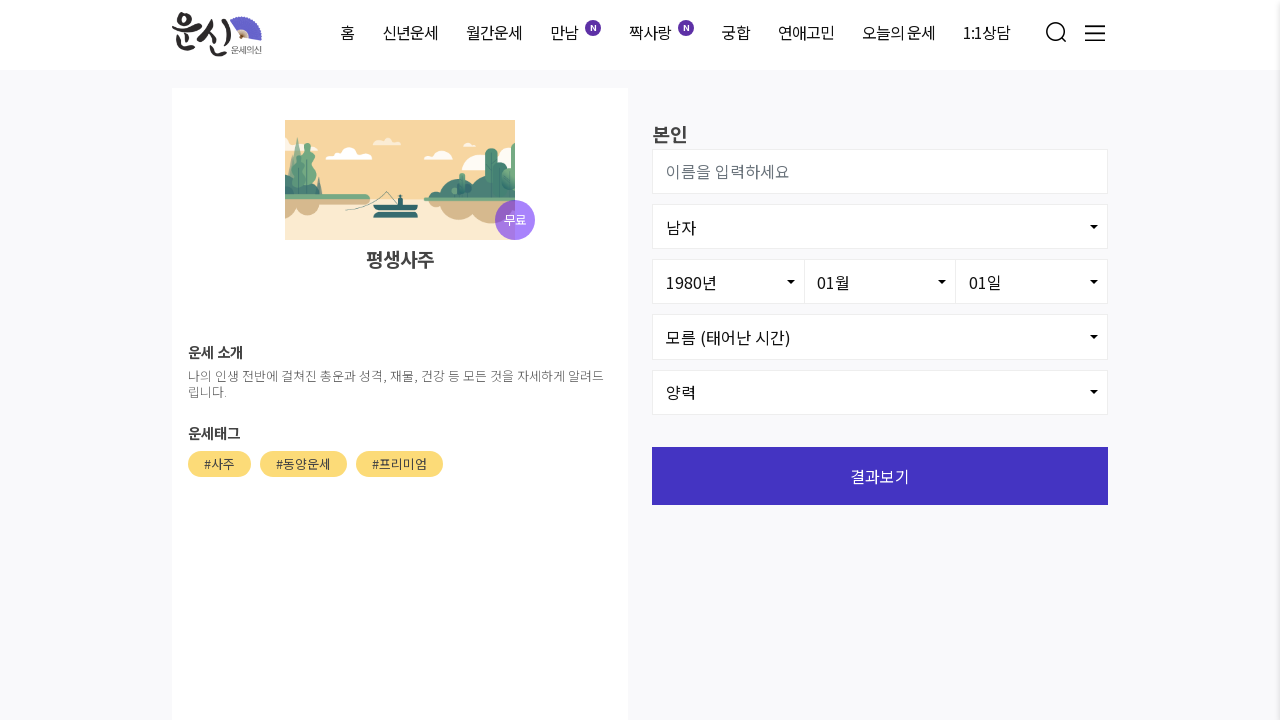

Filled user name field with '김민수' on #user_name
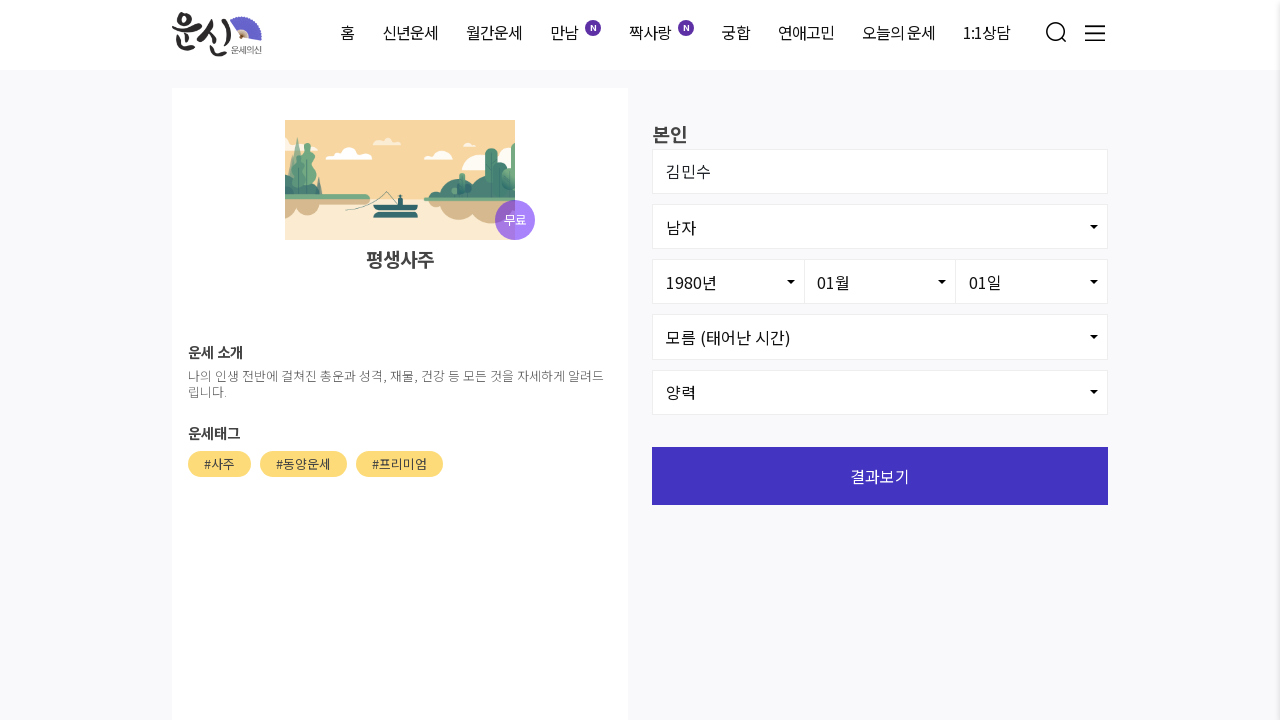

Selected birth year 1990 from dropdown on #birth_yyyy
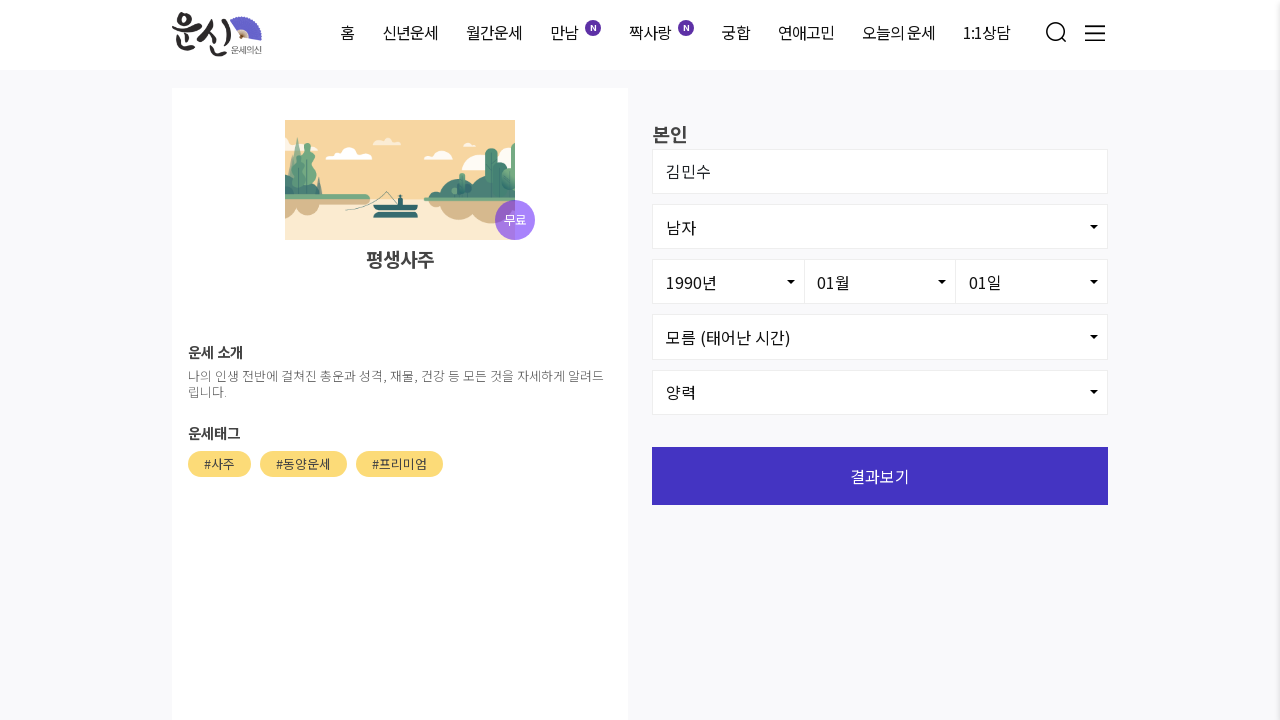

Submitted form by pressing Enter
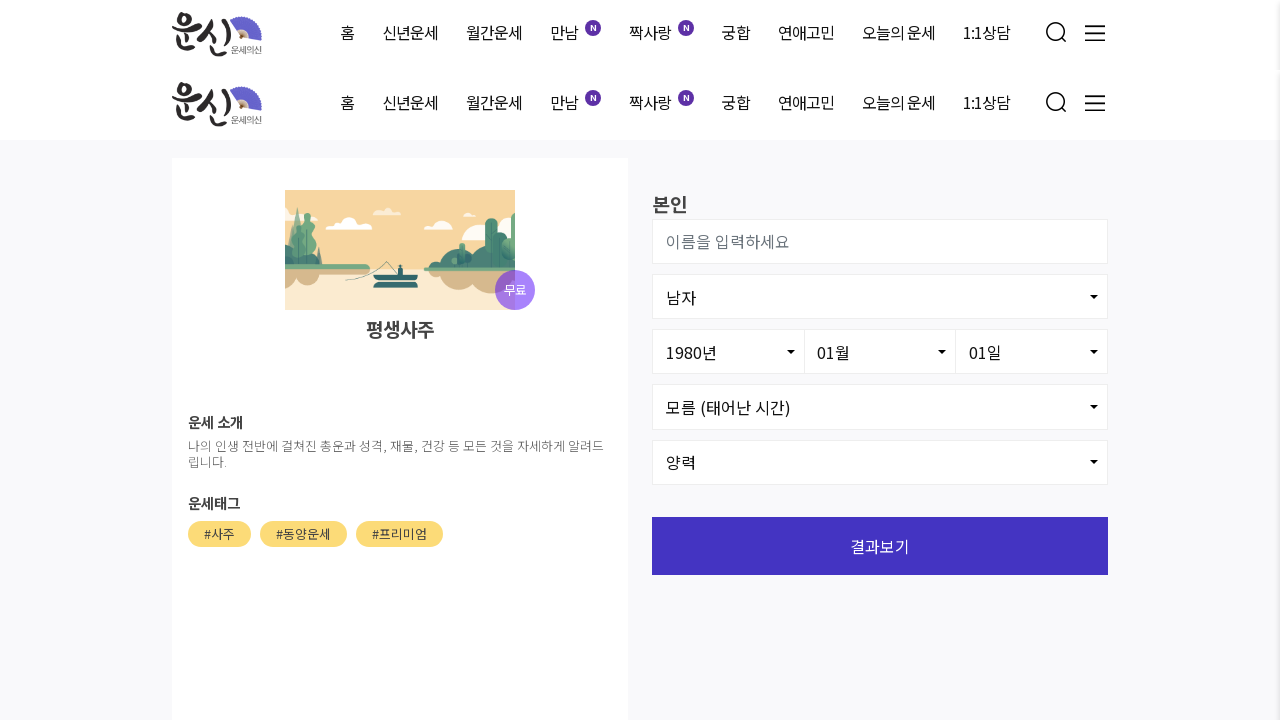

Waited 3 seconds for fortune-telling results to load
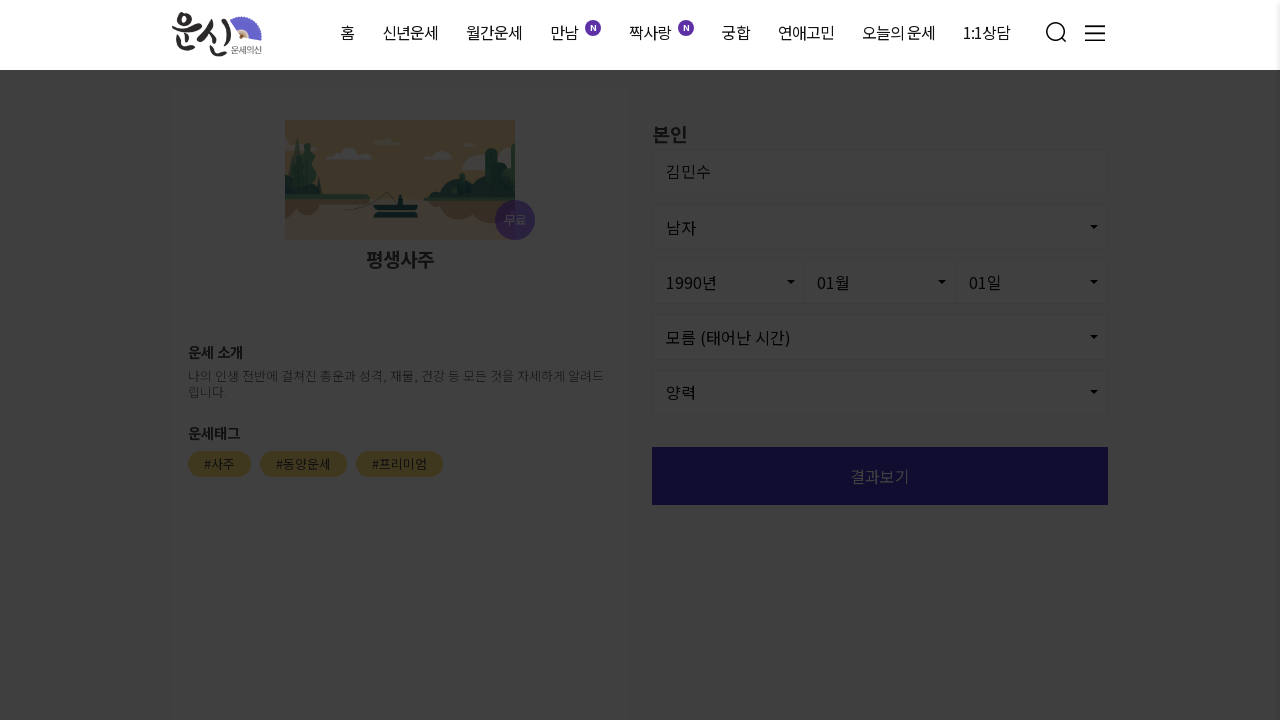

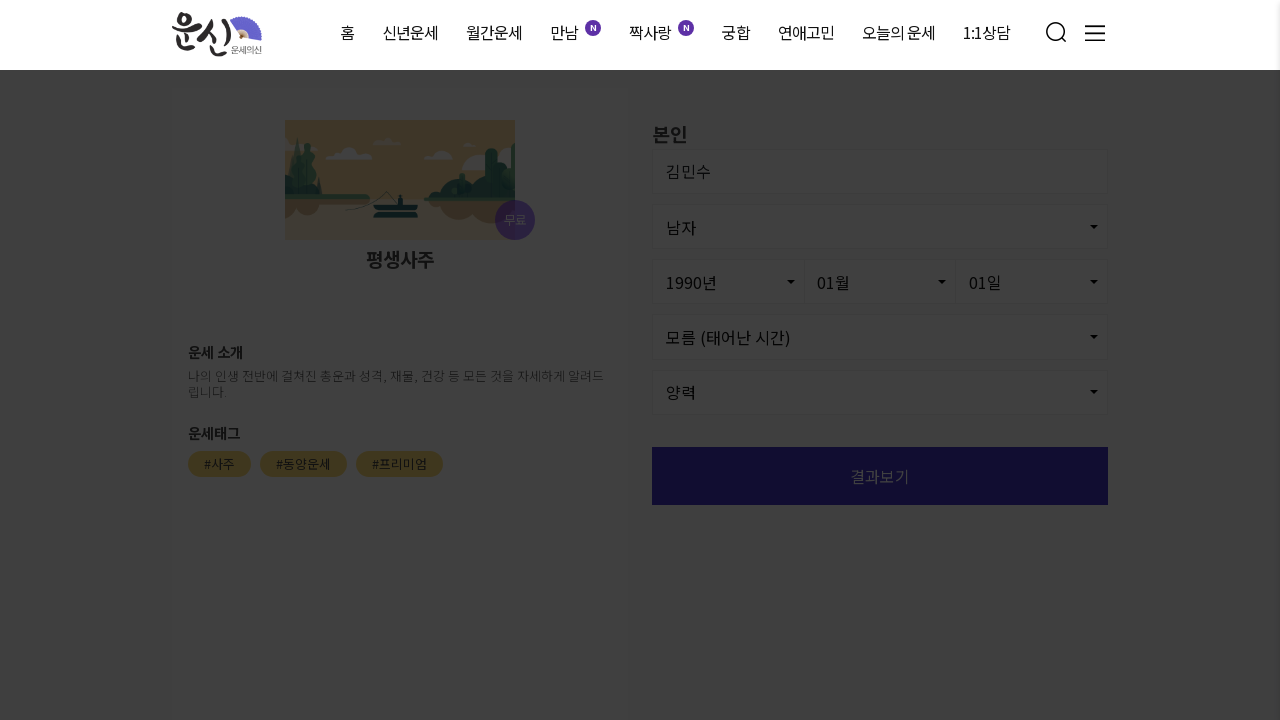